Tests drag and drop functionality by dragging column B onto column A on a demo page

Starting URL: https://the-internet.herokuapp.com/drag_and_drop

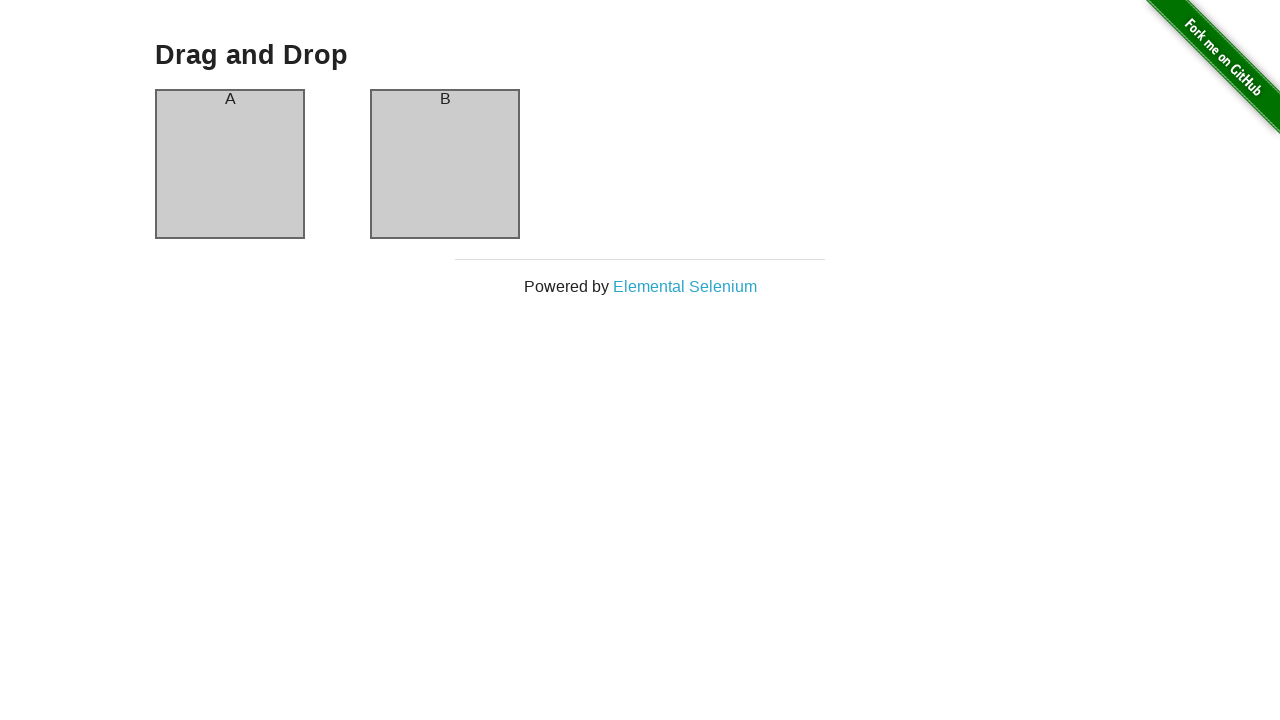

Located column A element
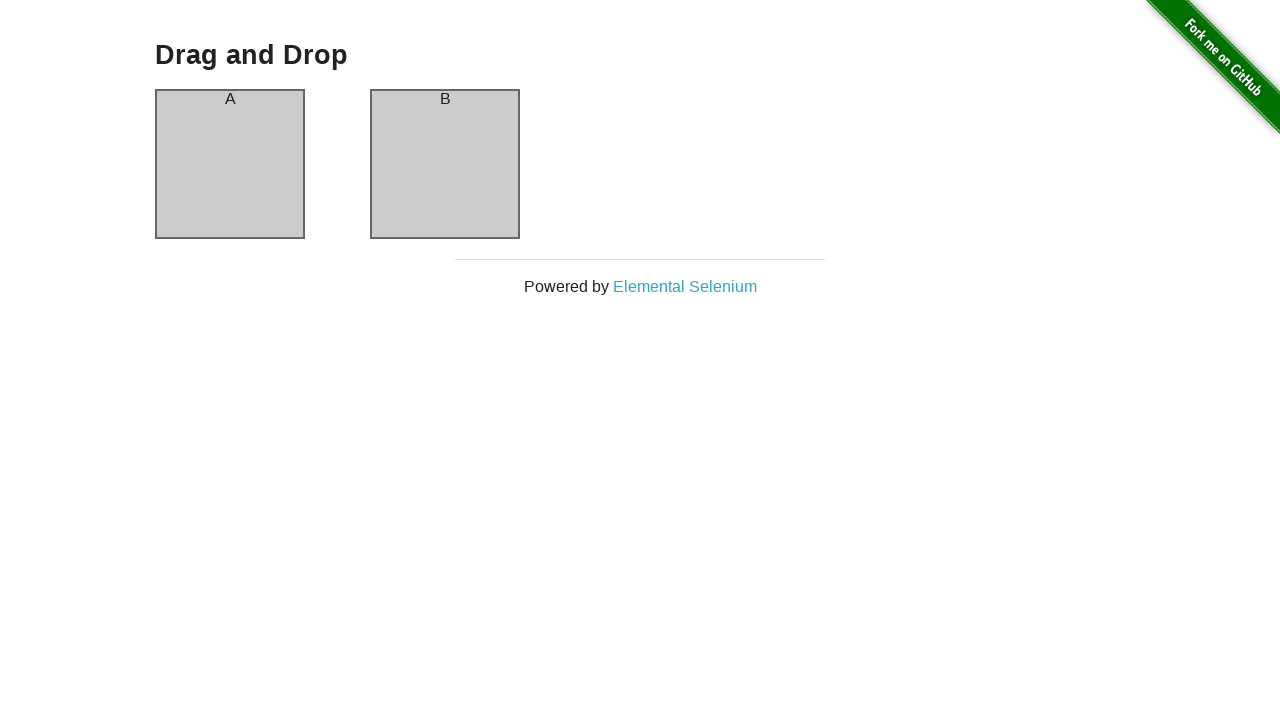

Located column B element
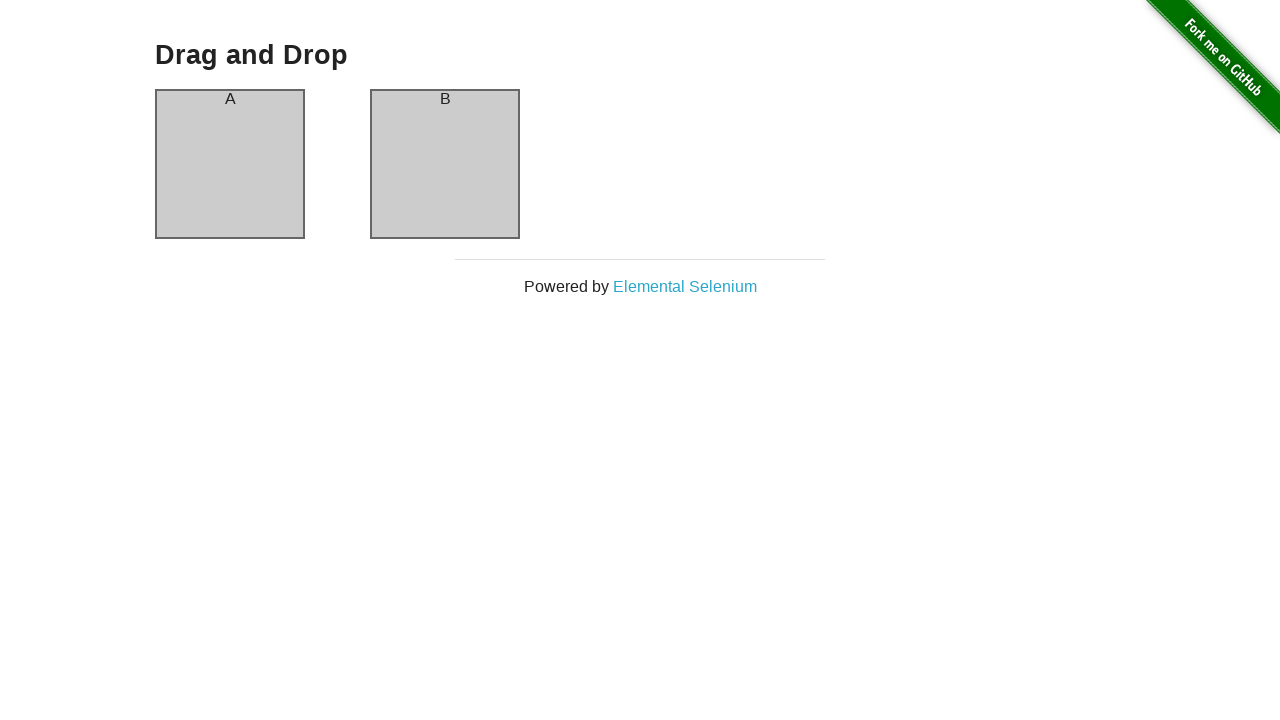

Dragged column B onto column A at (230, 164)
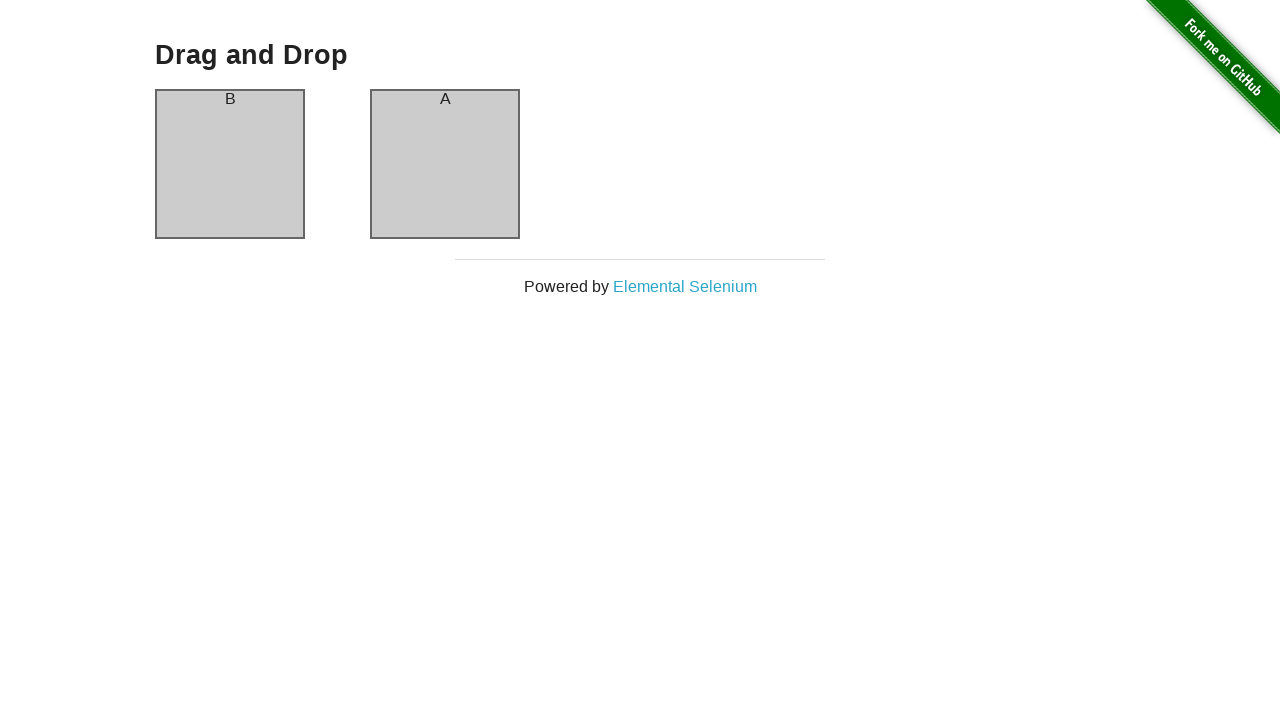

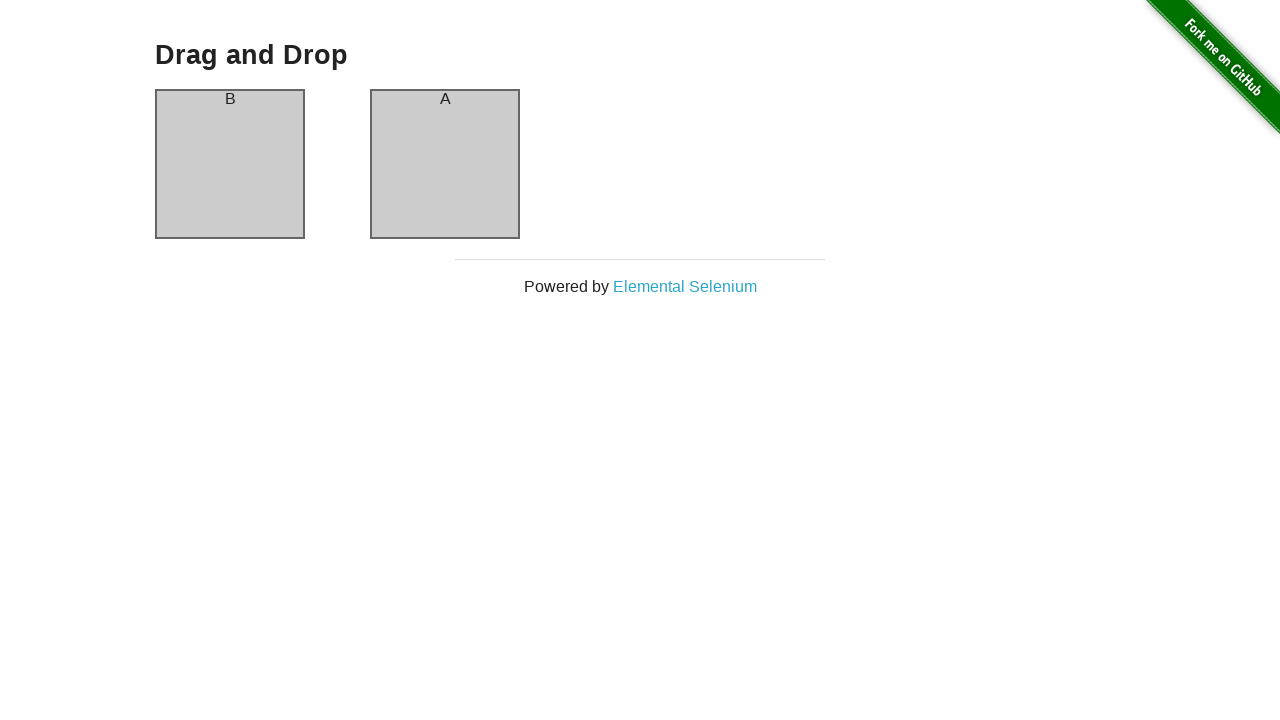